Navigates to Moneycontrol stock price quote page, searches for a company by partial name matching, clicks on the found link, and waits for the stock details page to load.

Starting URL: https://www.moneycontrol.com/india/stockpricequote/H

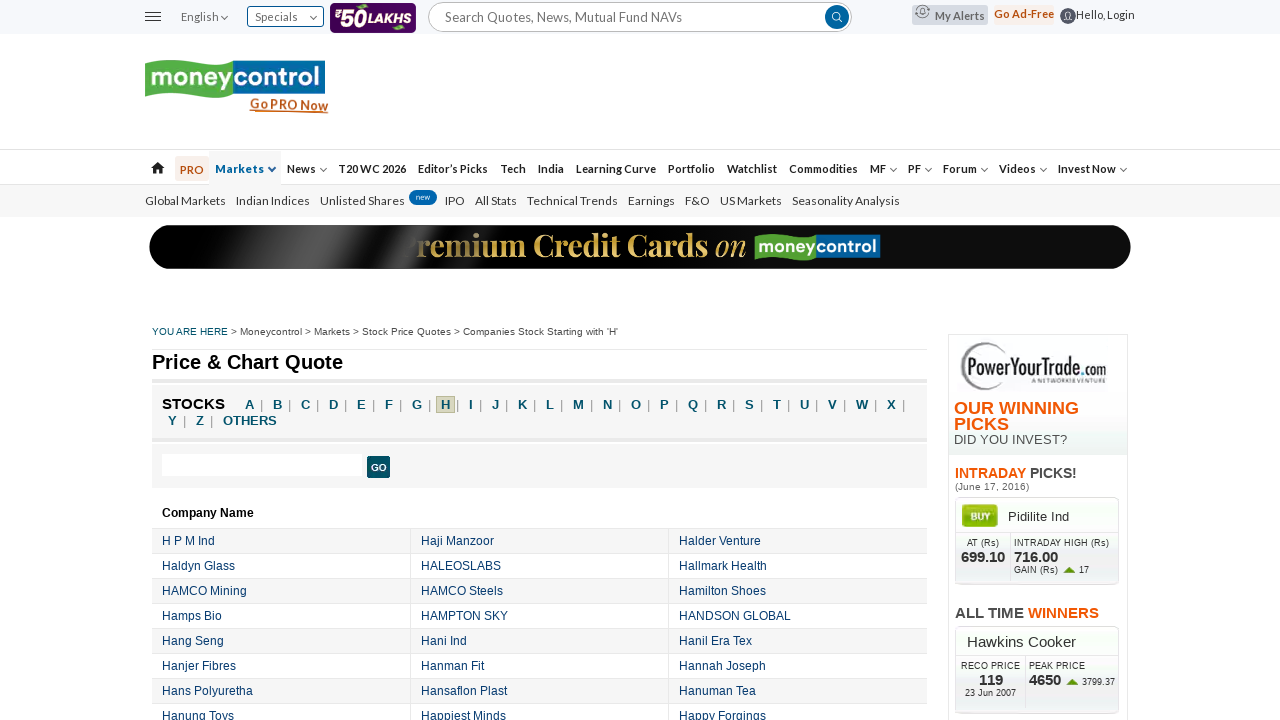

Page loaded with domcontentloaded state
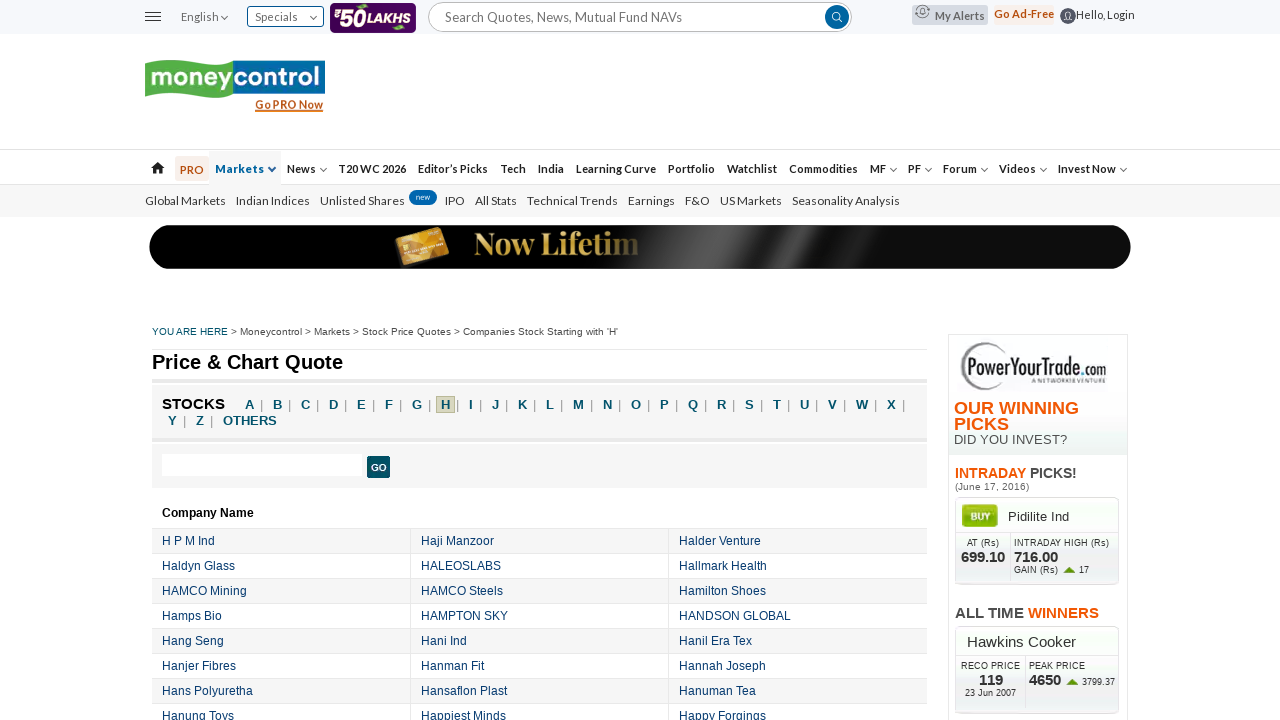

Clicked on company link matching shortcode 'HDFC' at (179, 361) on a:has-text('HDFC')
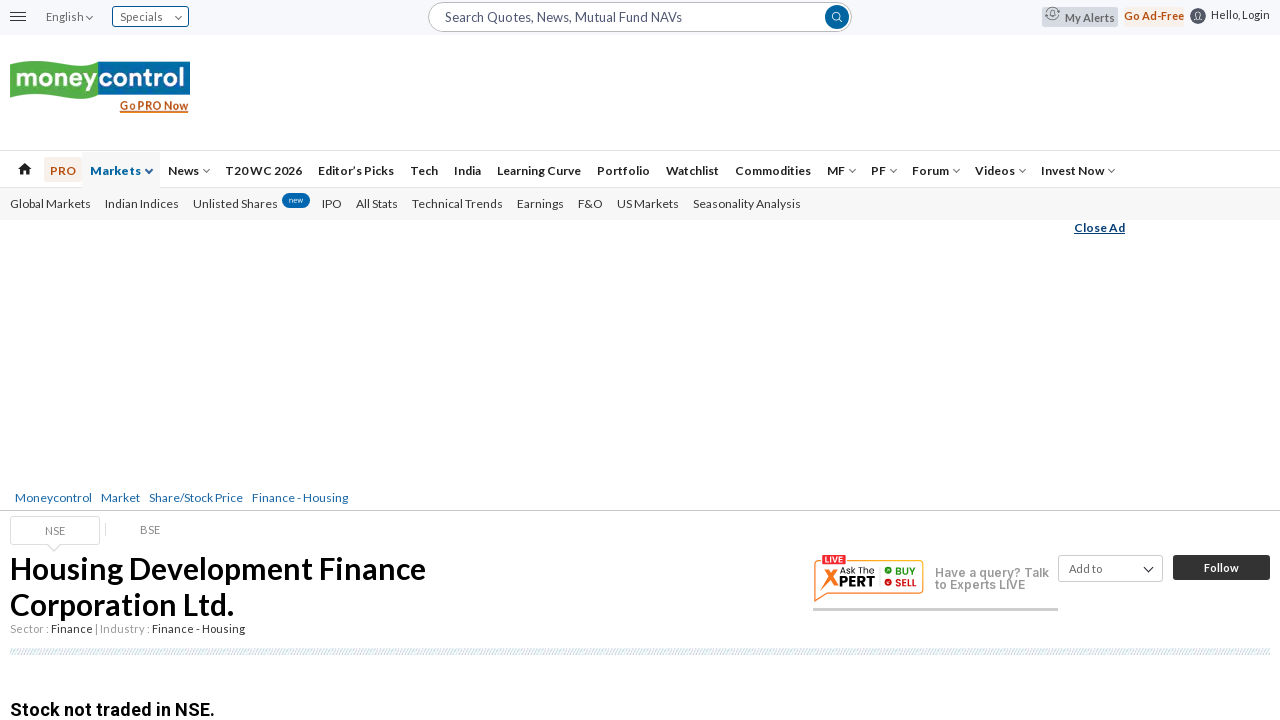

Stock details page loaded - stock name element found
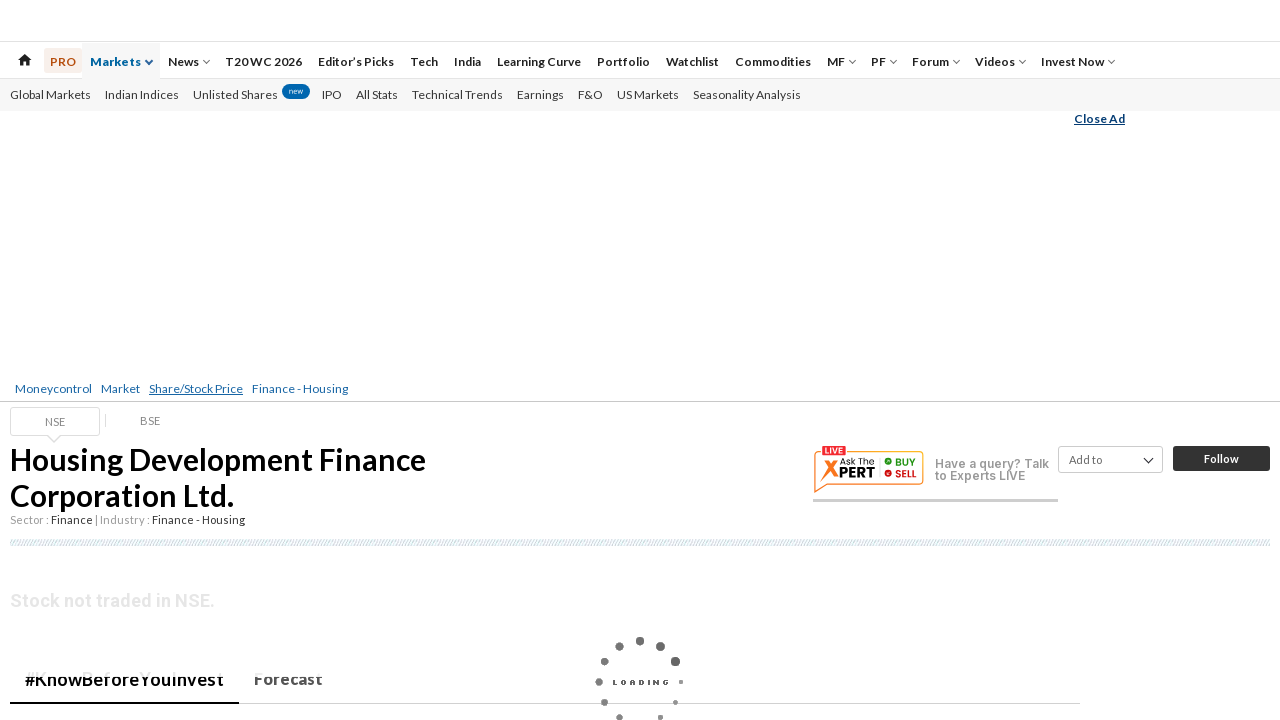

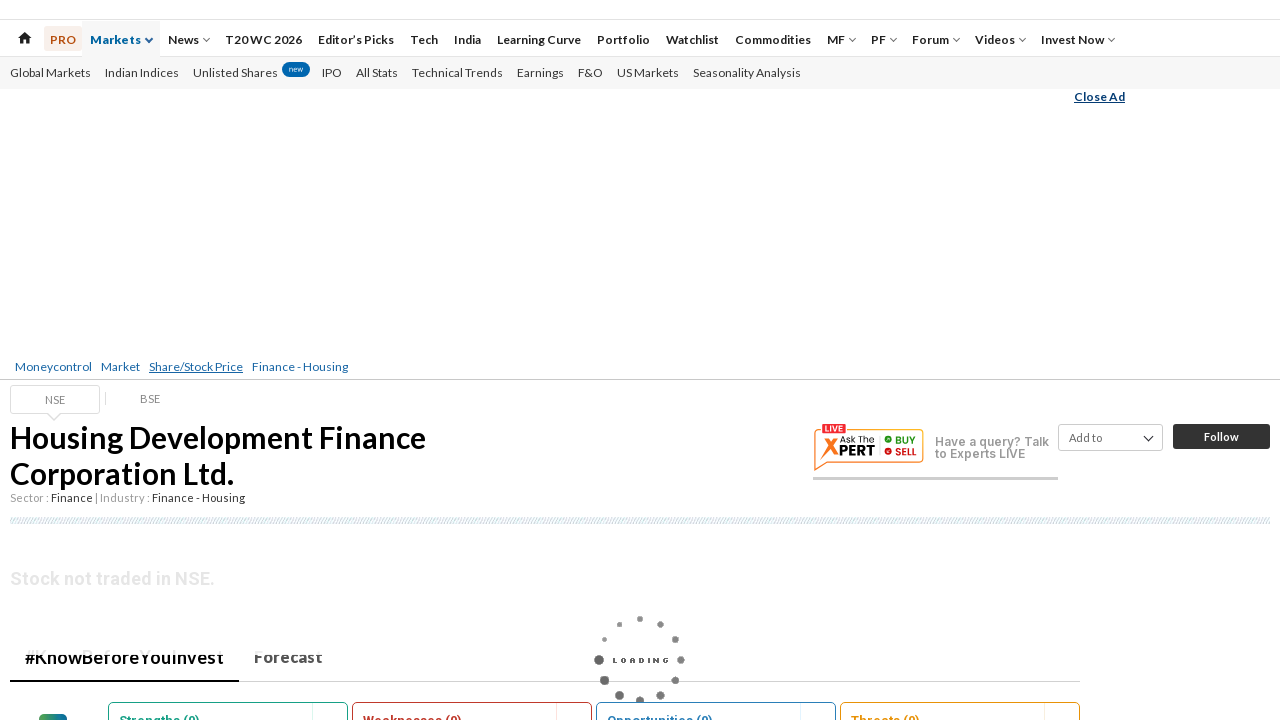